Tests browser window positioning by navigating to redbus.in and setting the window position to specific coordinates.

Starting URL: https://www.redbus.in/

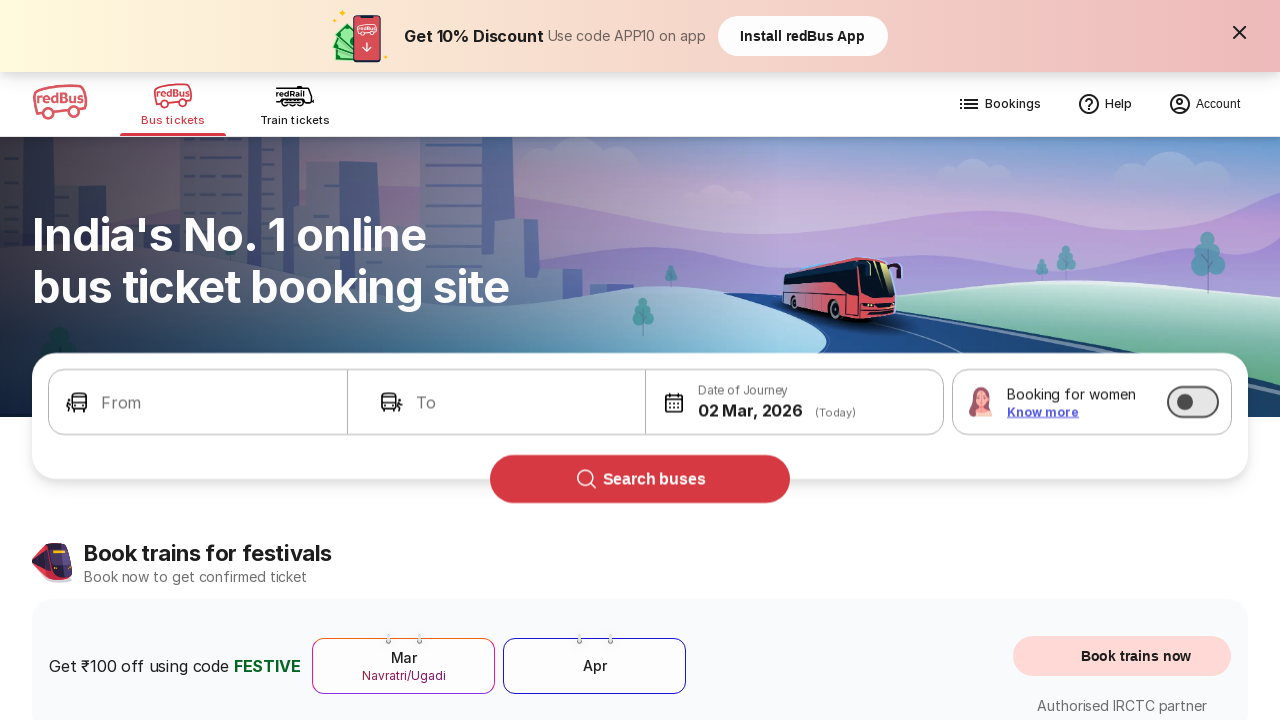

Set viewport size to 1920x1080
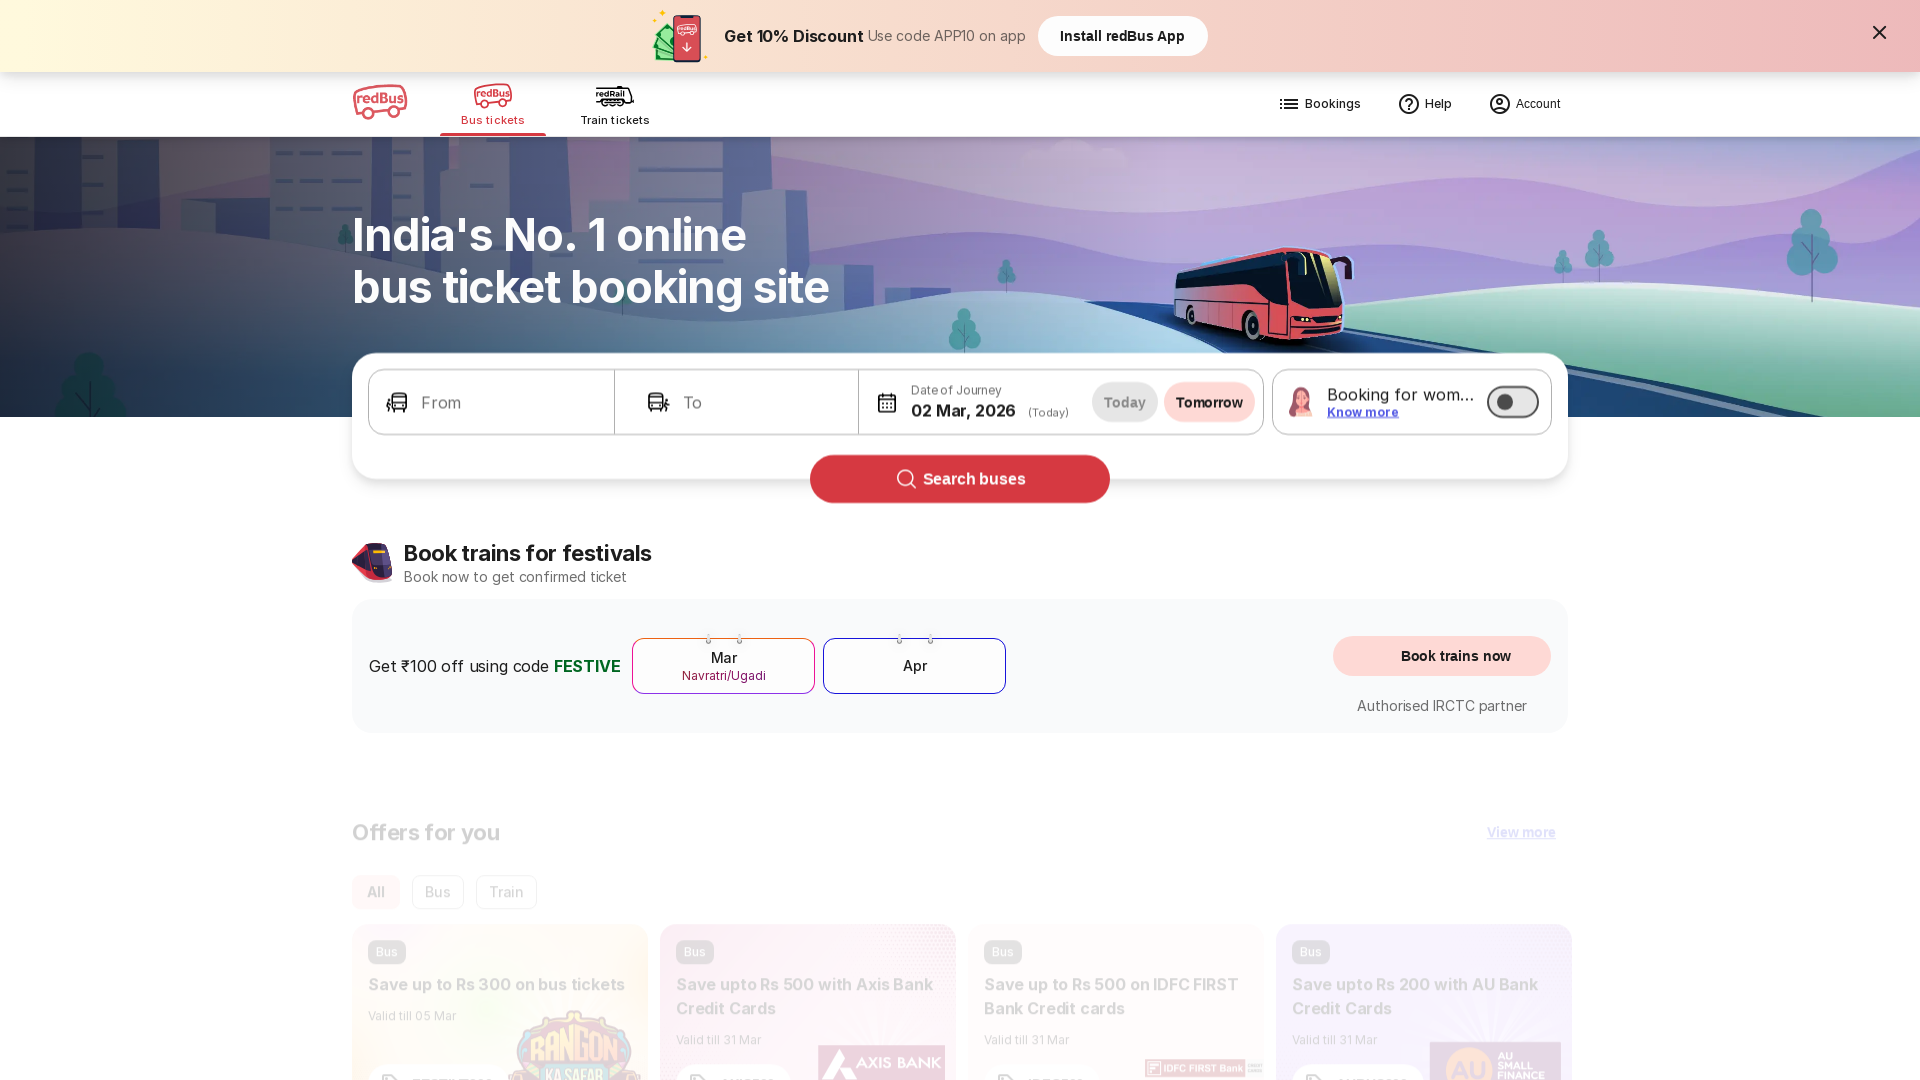

Set browser window position to coordinates (-250, -150)
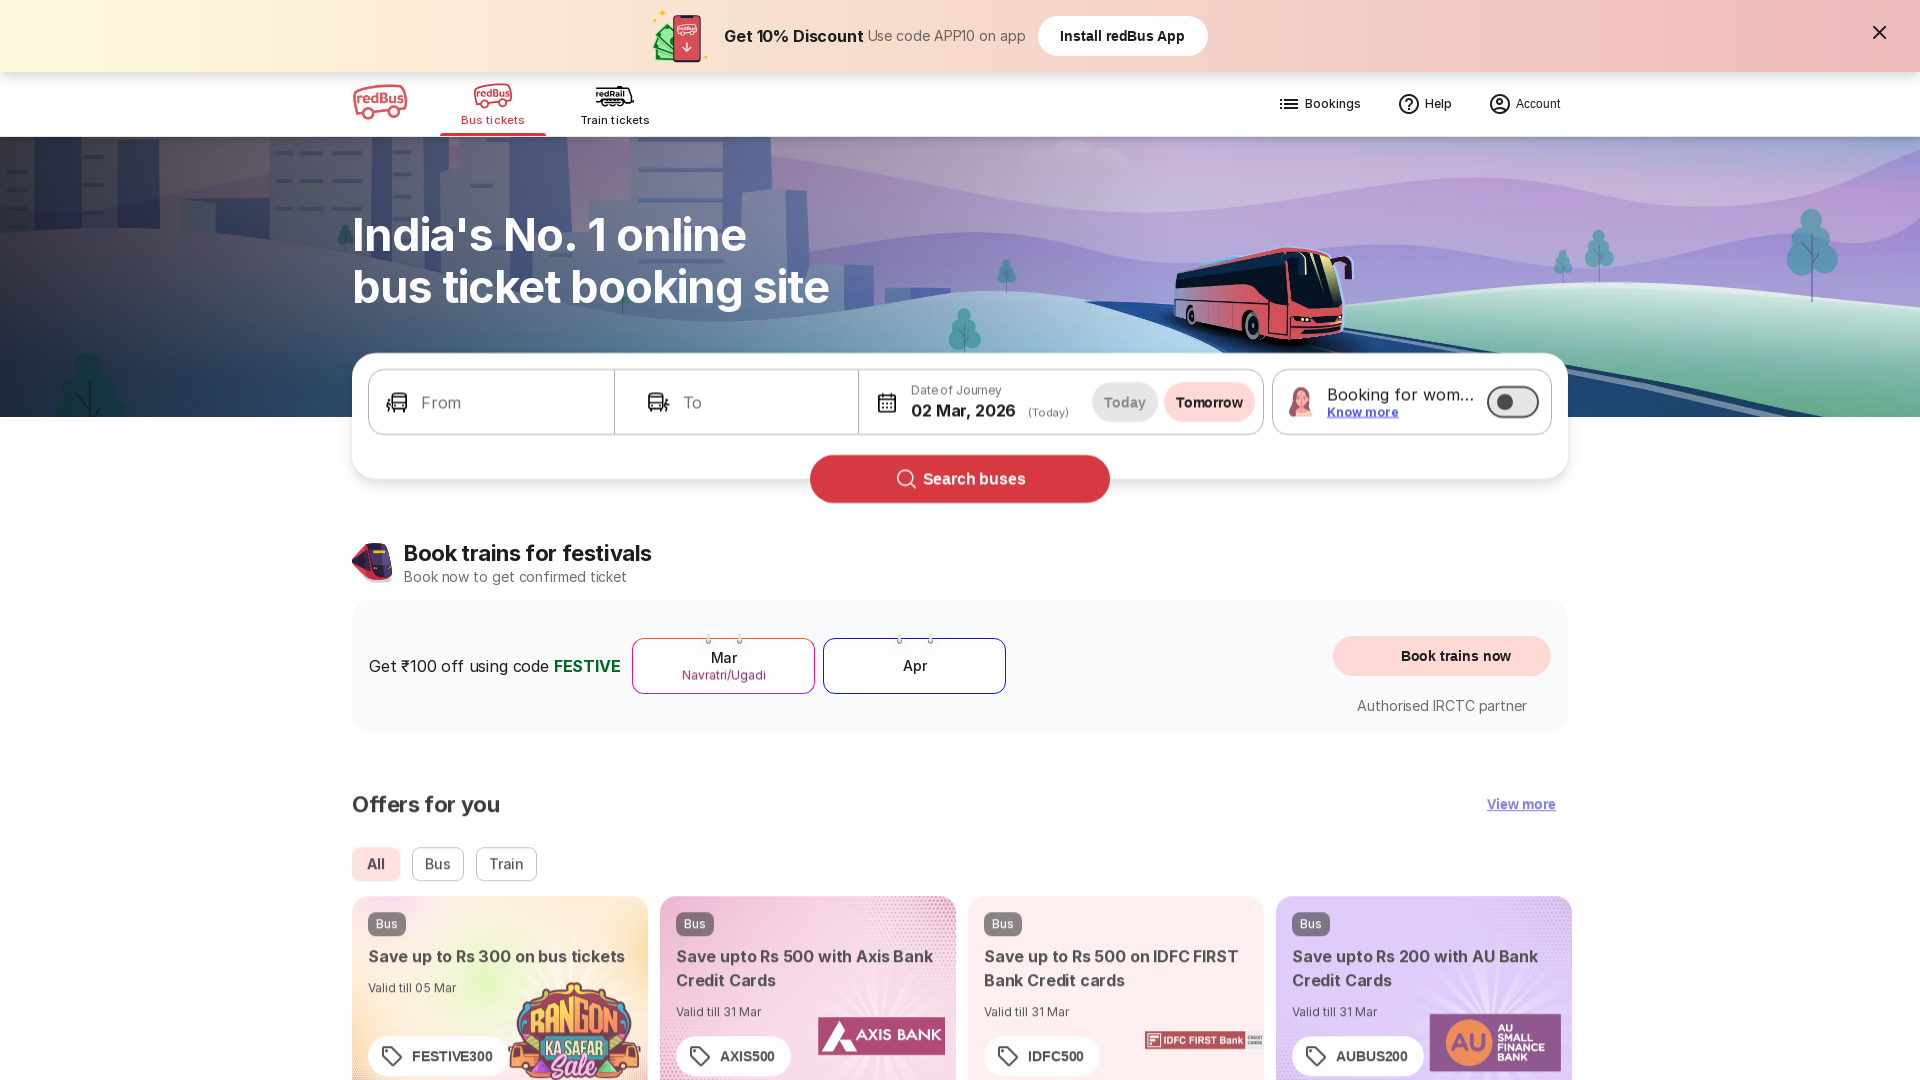

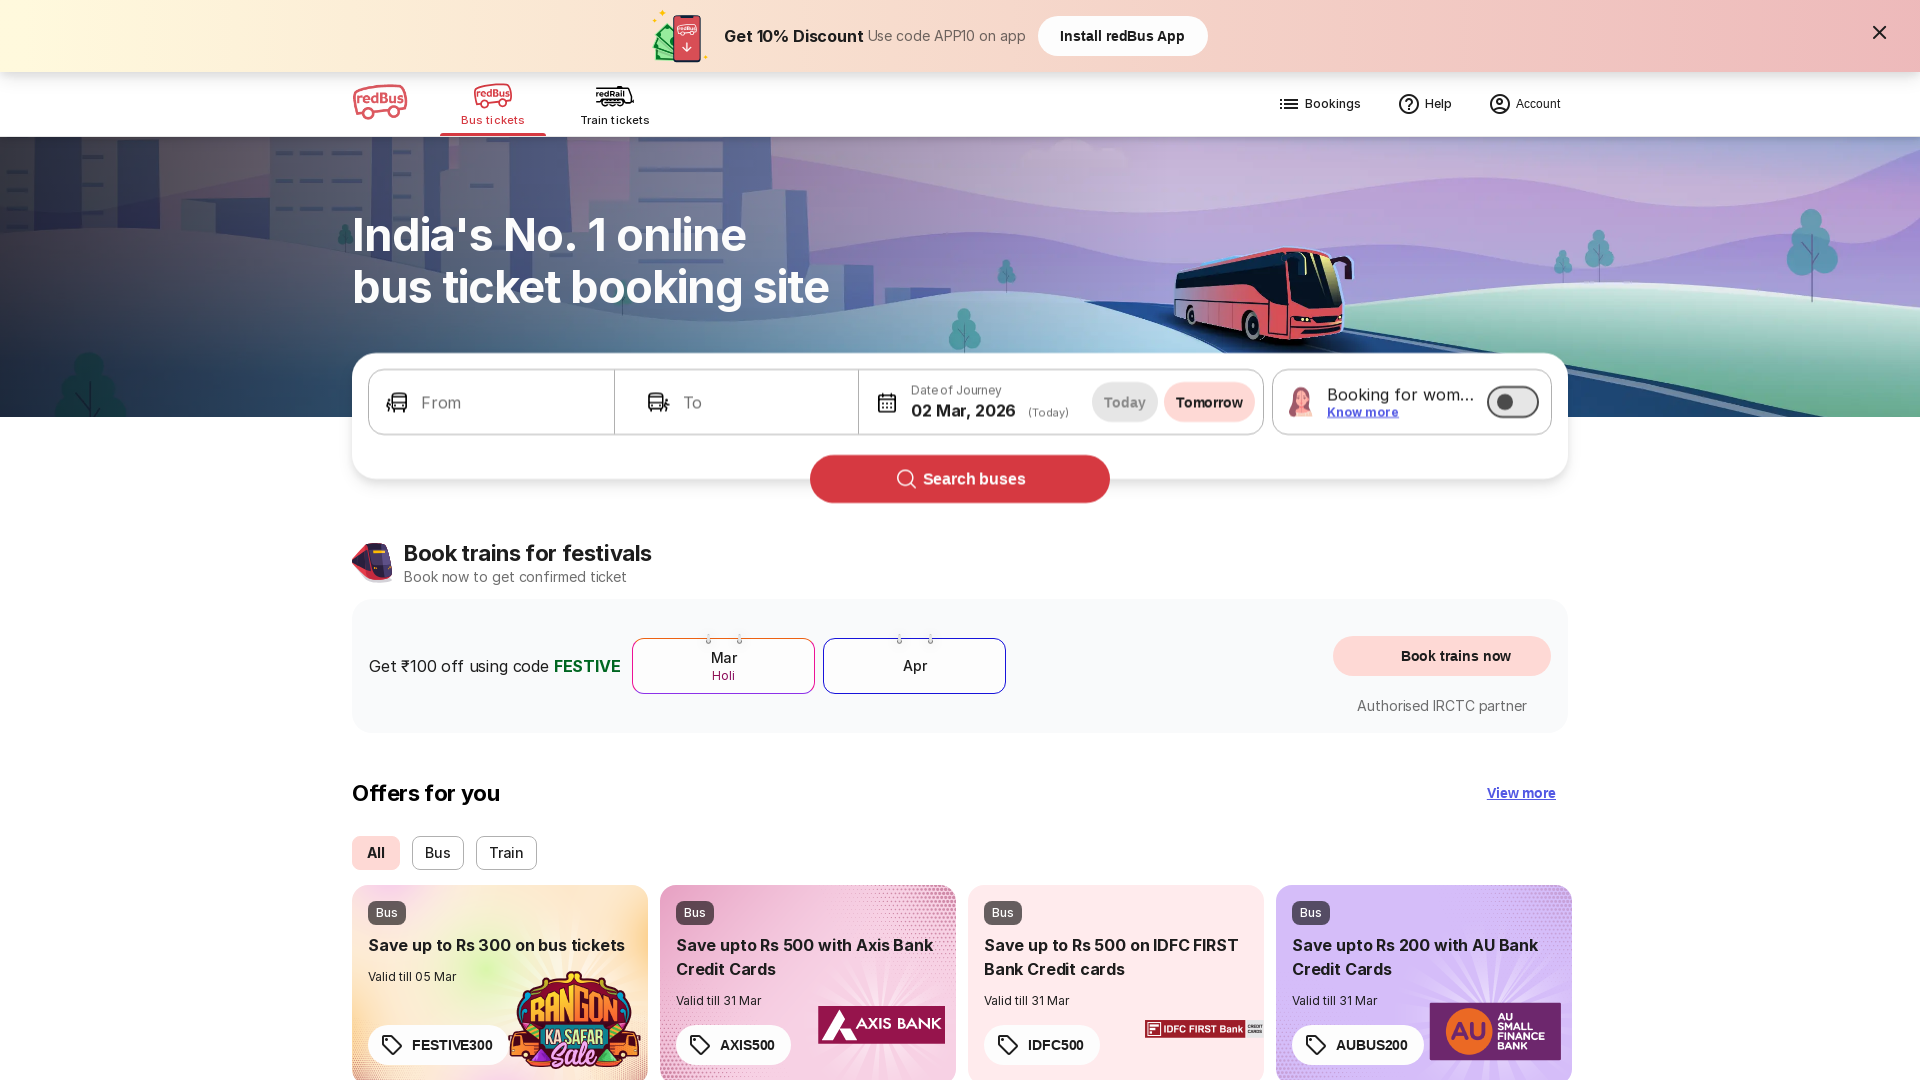